Tests click and hold block selection by selecting a range of numbers from 1 to 10 using drag selection and verifying 6 items are selected.

Starting URL: https://automationfc.github.io/jquery-selectable/

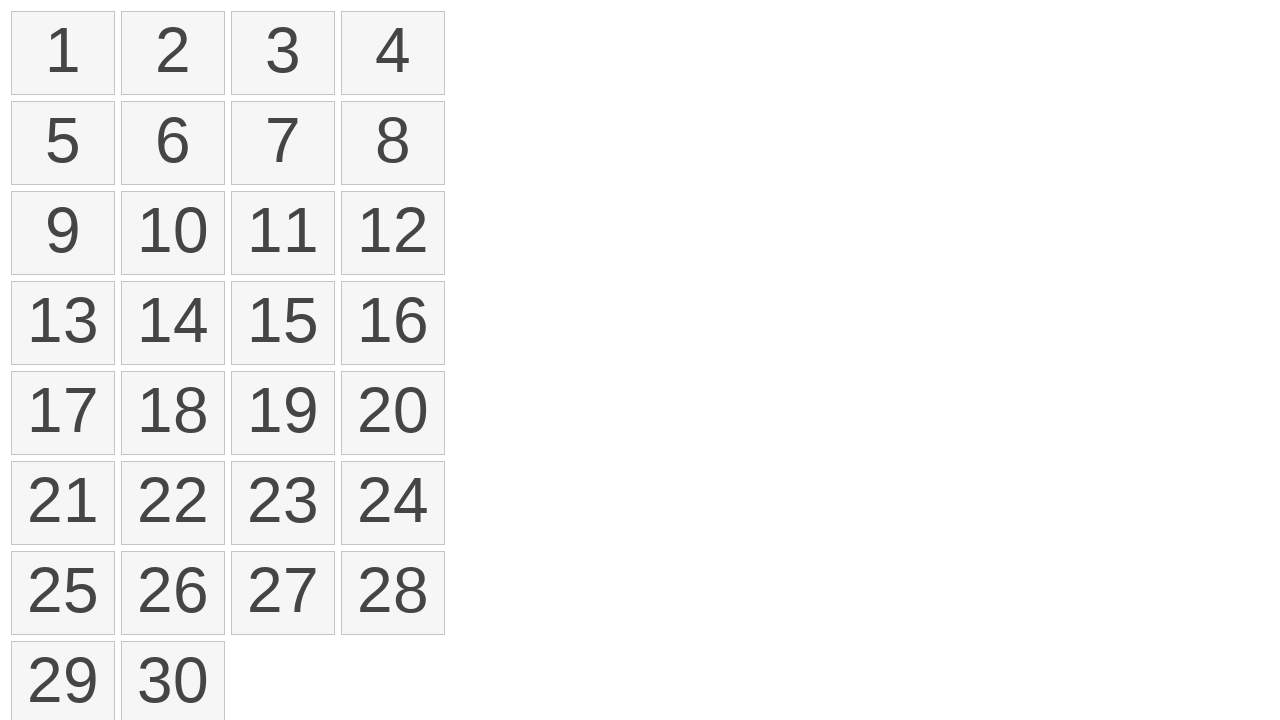

Located all selectable number elements
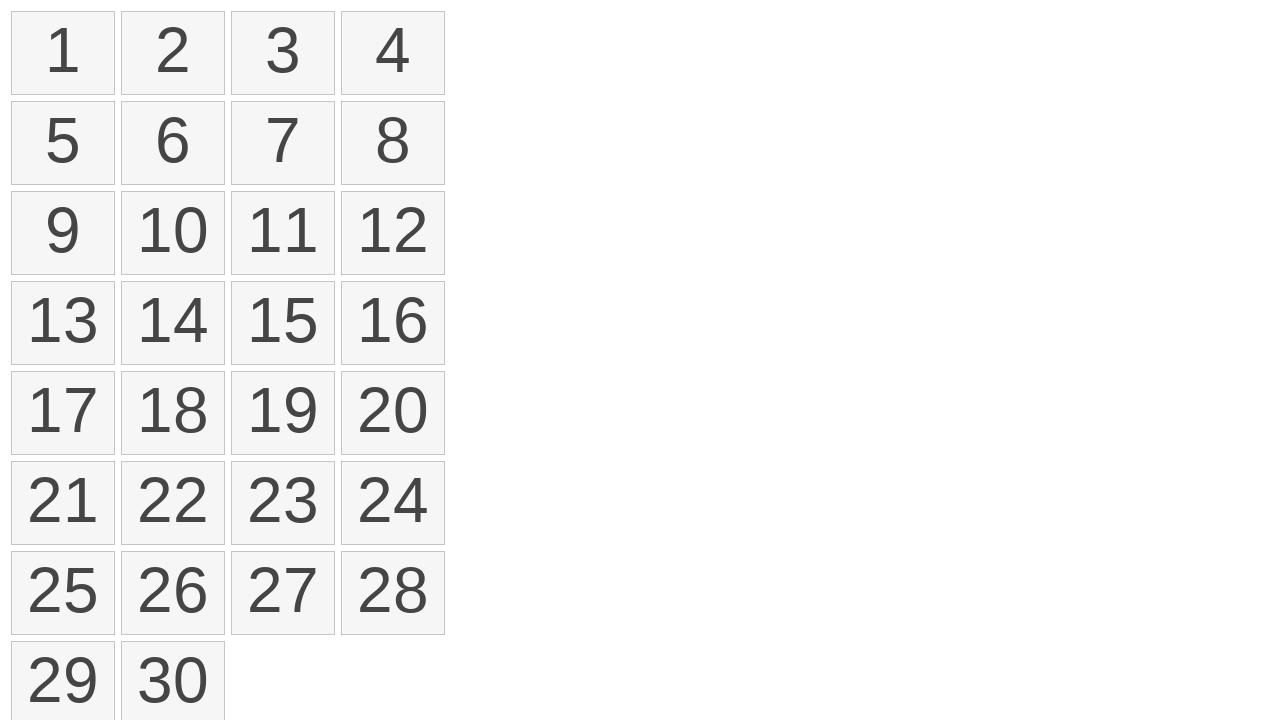

Retrieved bounding box for first number (1)
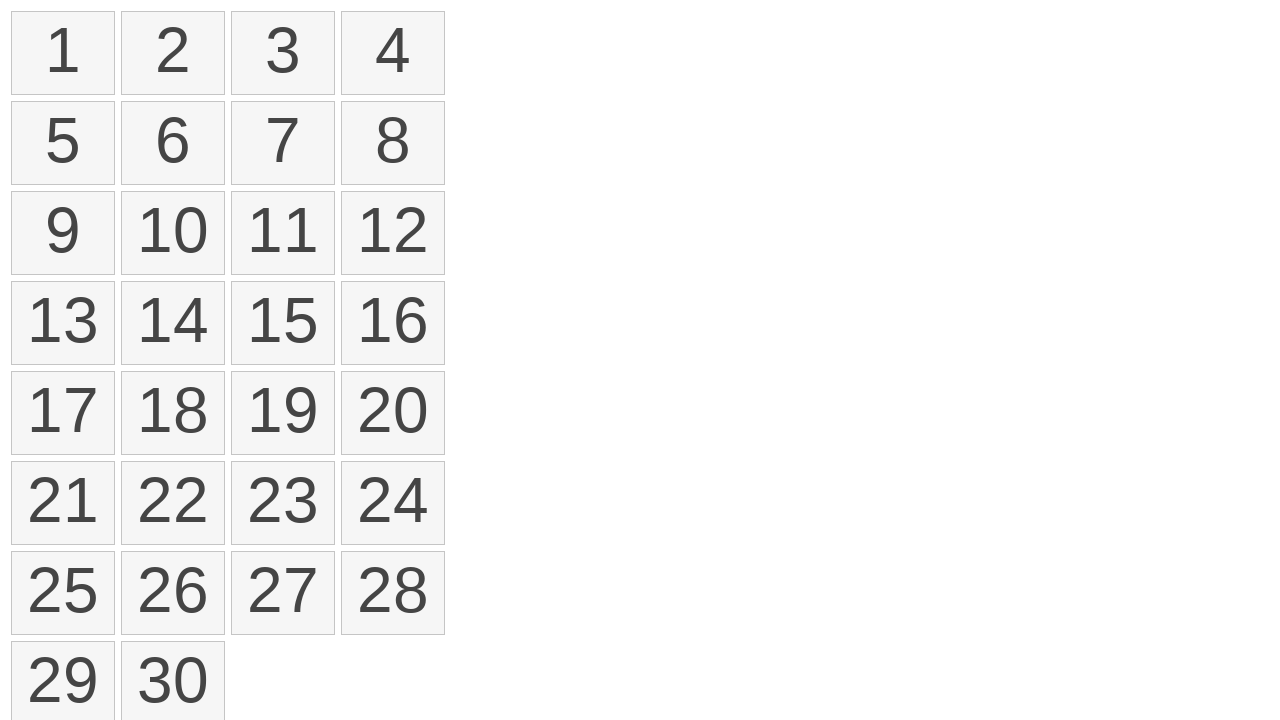

Retrieved bounding box for tenth number (10)
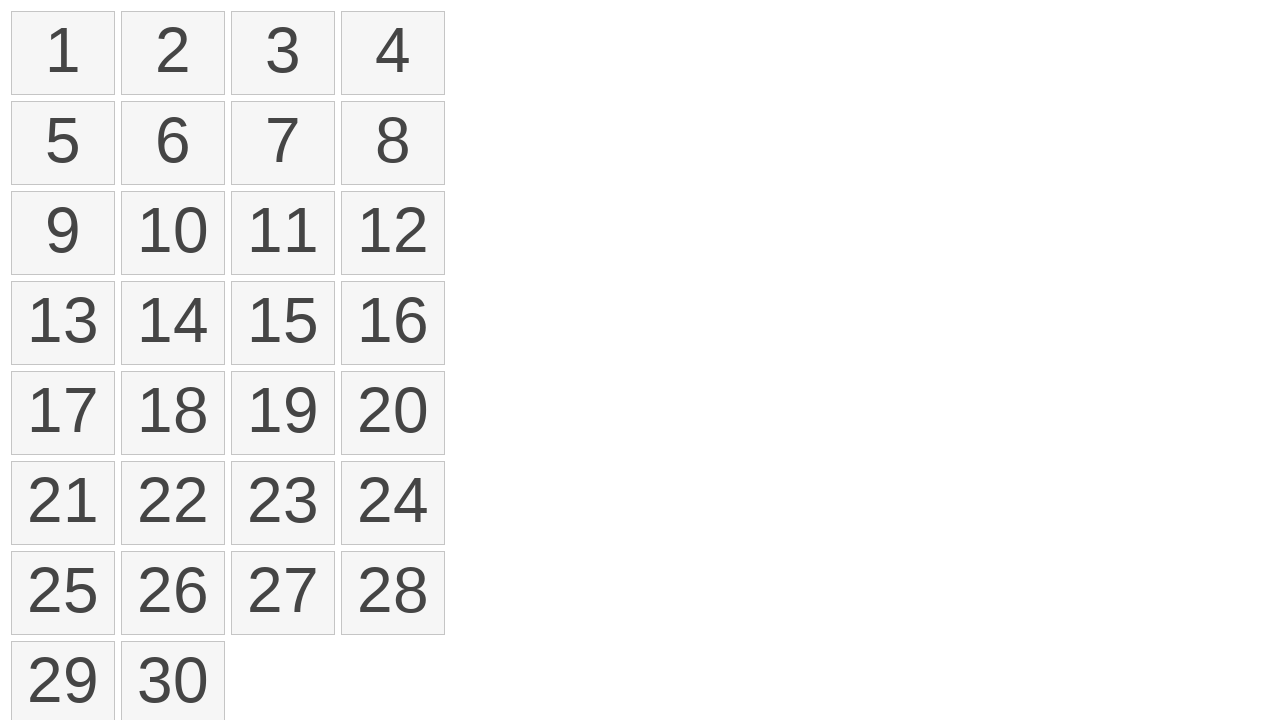

Moved mouse to center of first number at (63, 53)
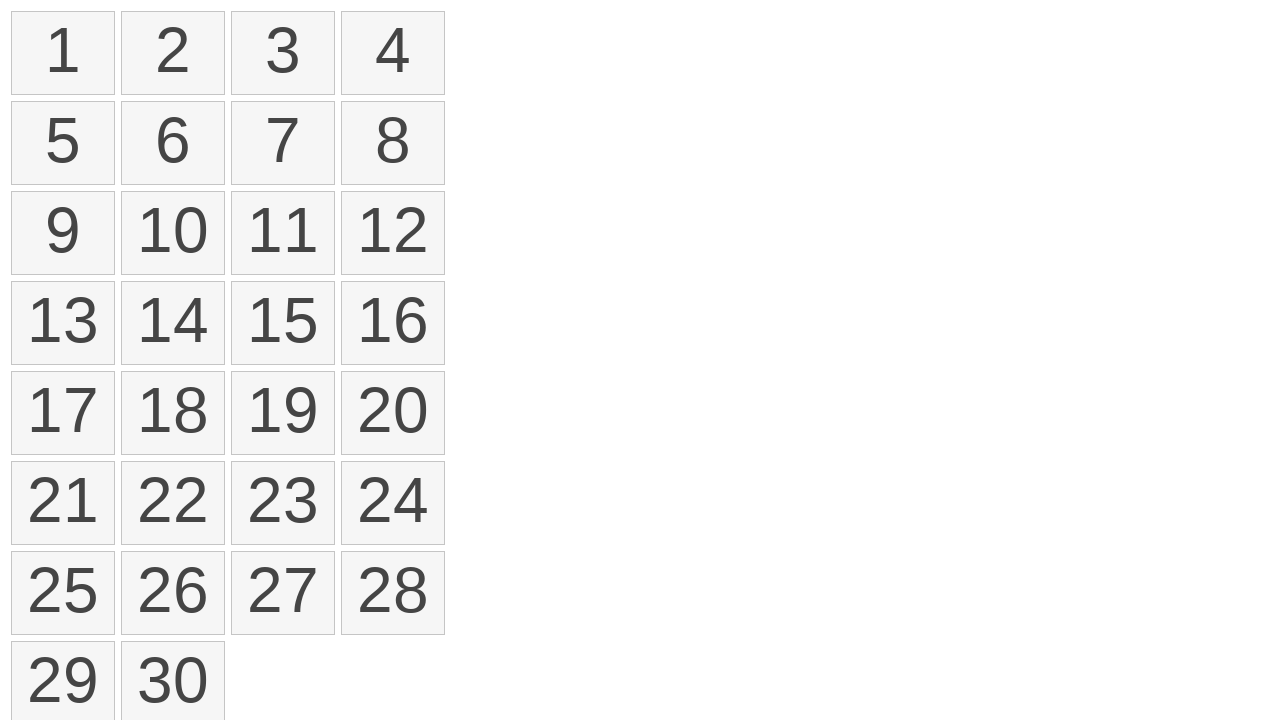

Pressed mouse button down to start selection at (63, 53)
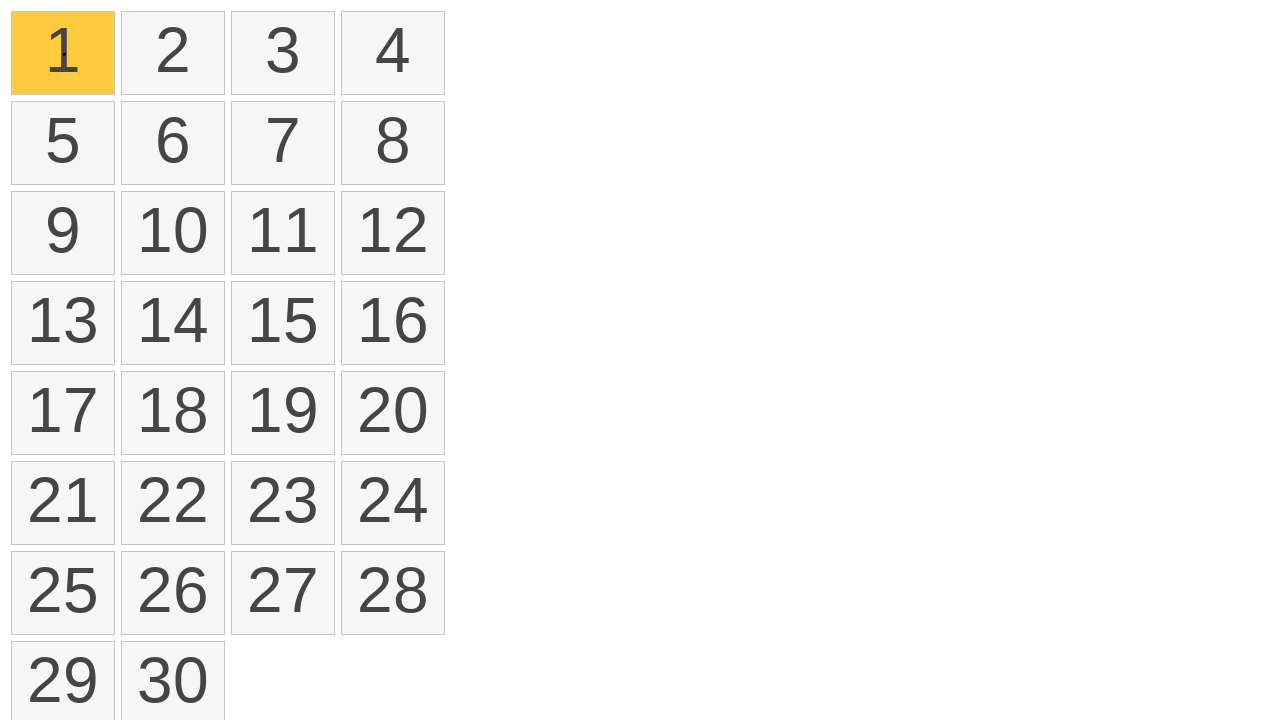

Dragged mouse to center of tenth number at (173, 233)
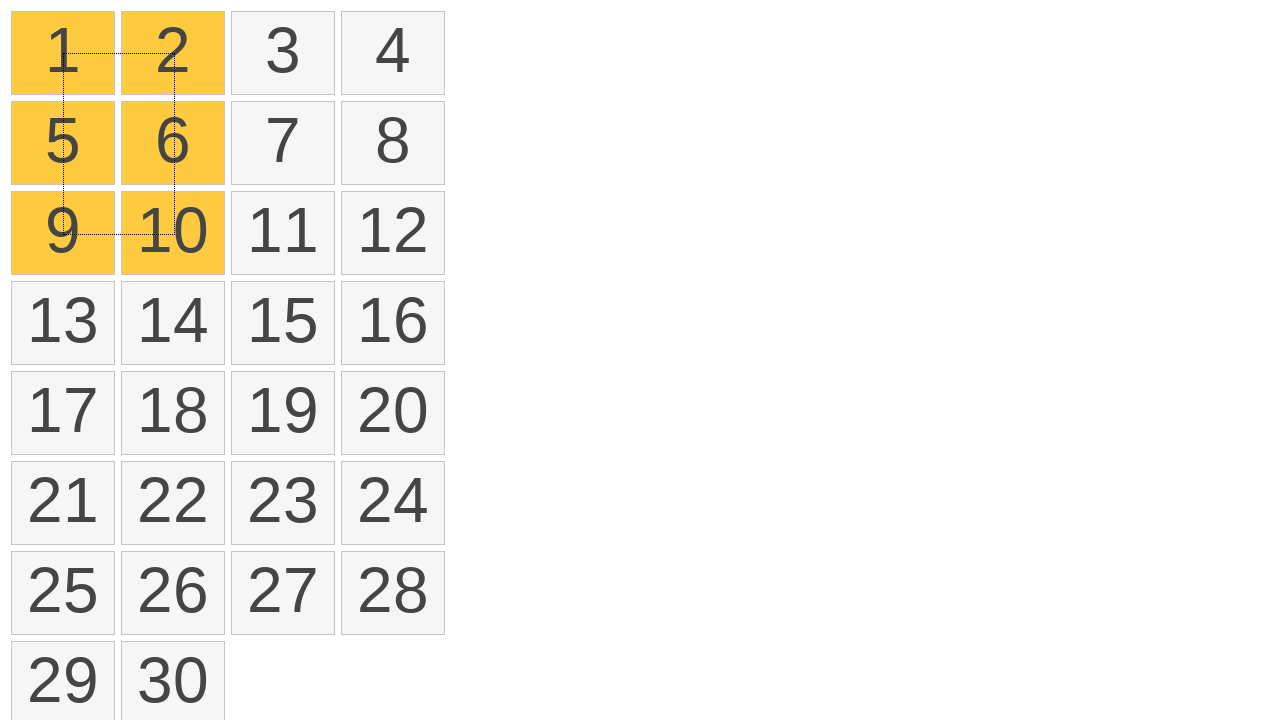

Released mouse button to complete selection at (173, 233)
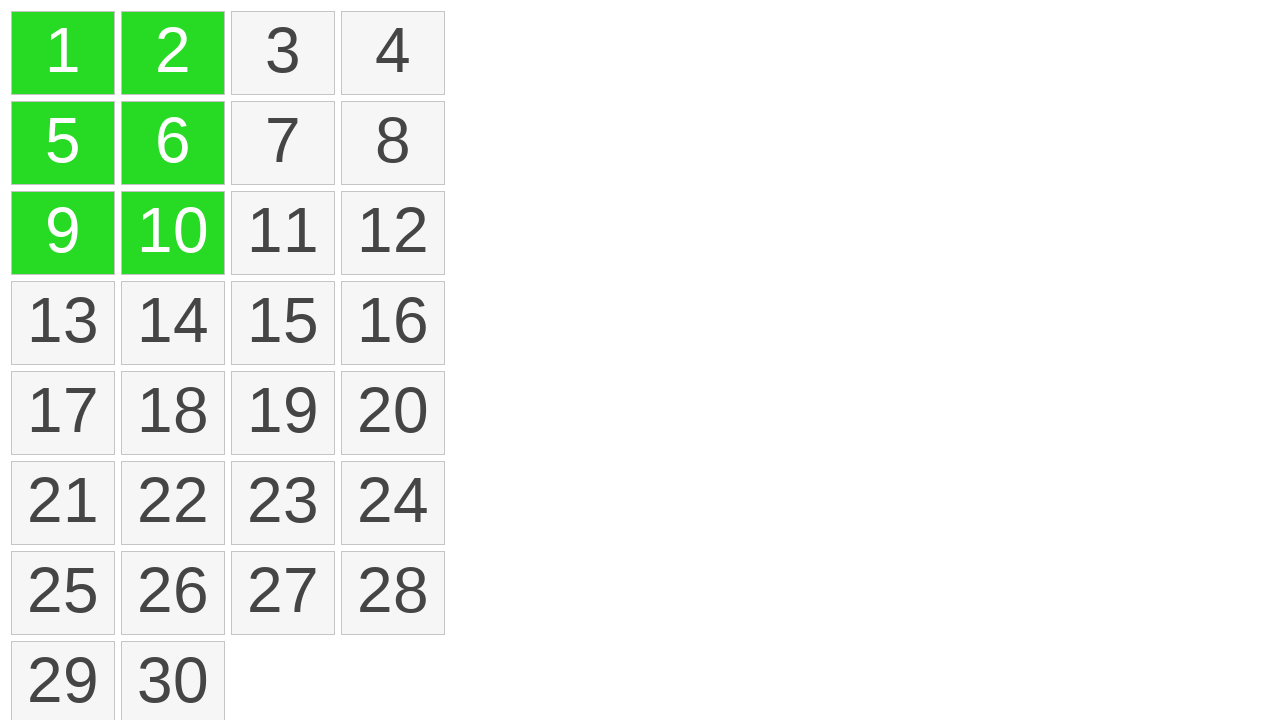

Located all selected number elements
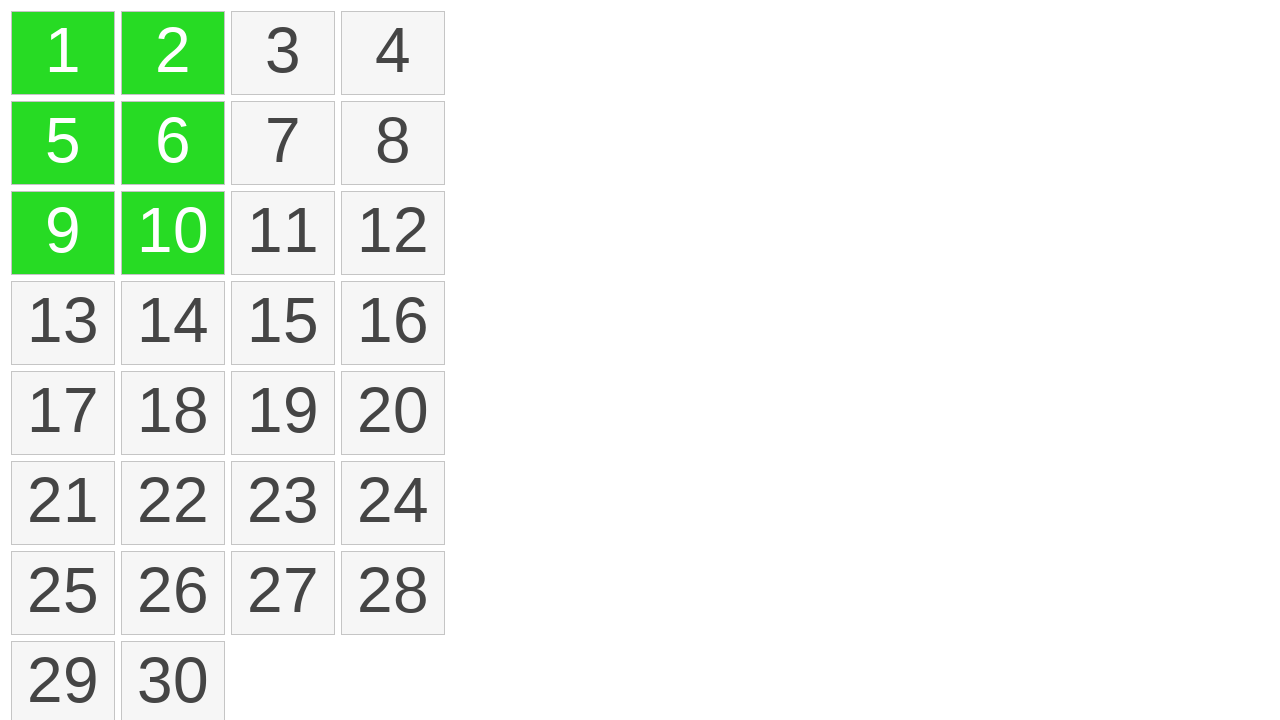

Verified that exactly 6 items are selected
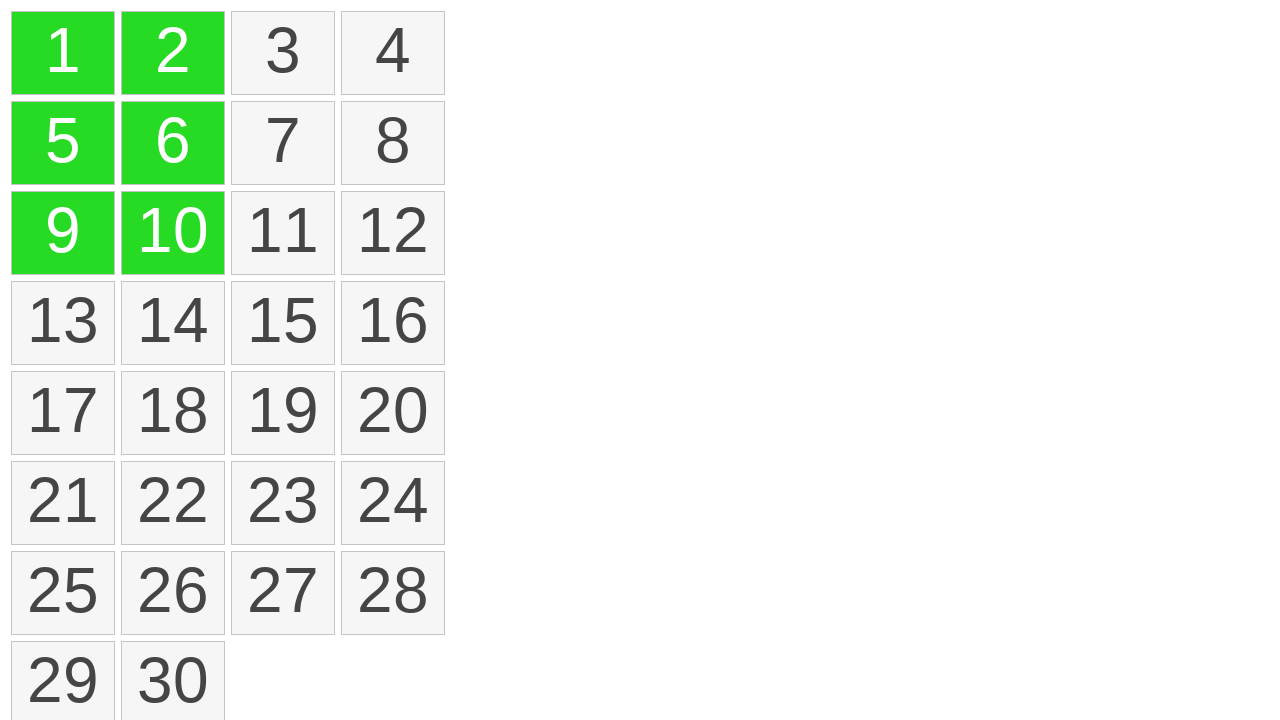

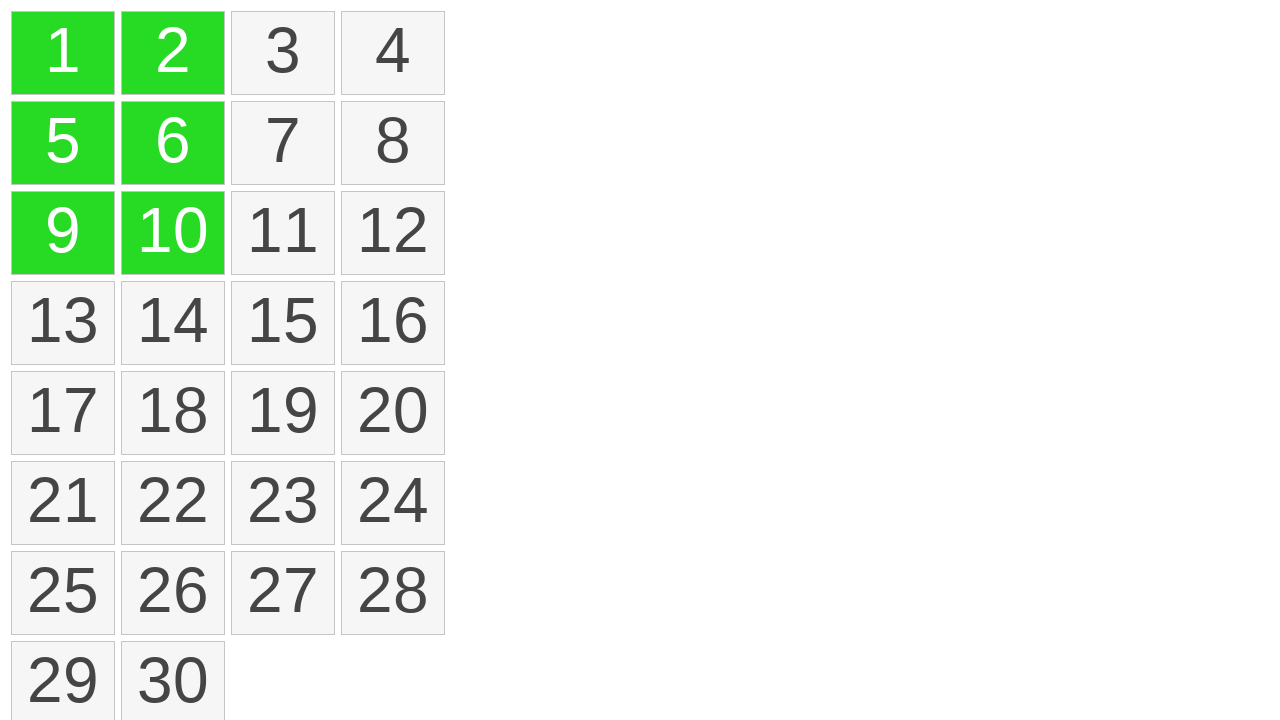